Tests dropdown select functionality by calculating sum of two numbers and selecting the result from dropdown

Starting URL: http://suninjuly.github.io/selects1.html

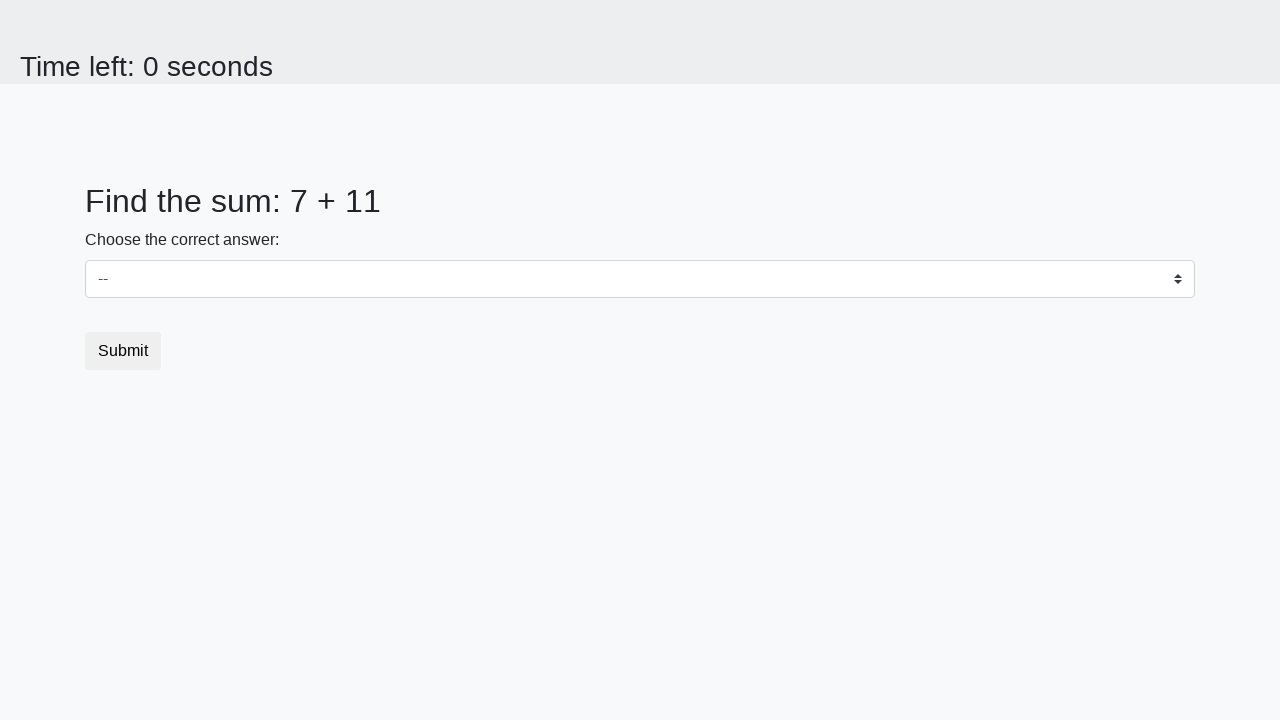

Retrieved first number from #num1
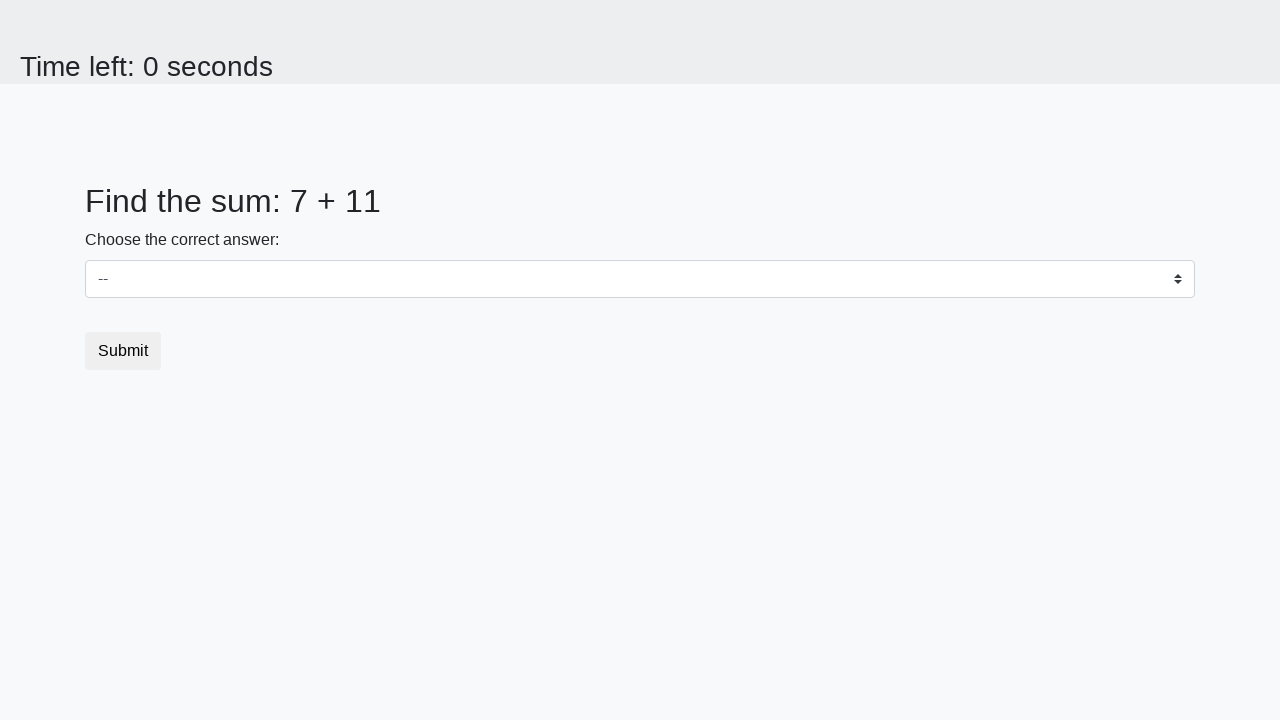

Retrieved second number from #num2
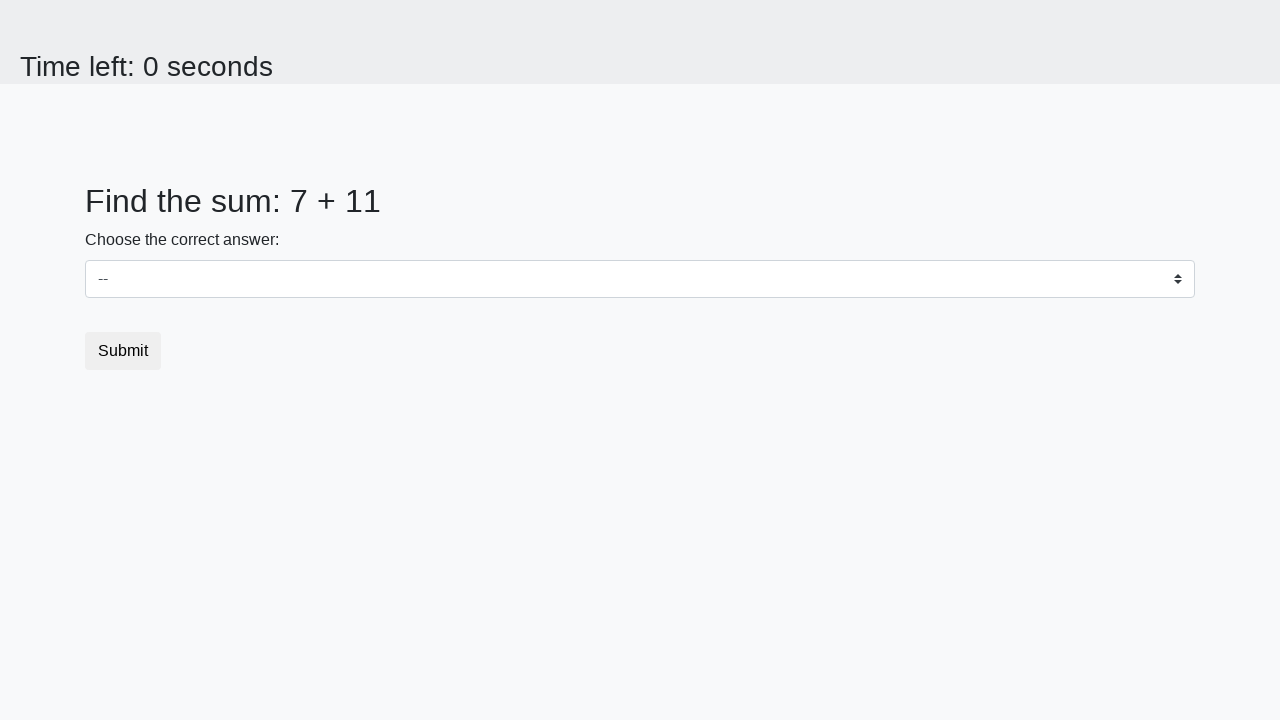

Calculated sum: 7 + 11 = 18
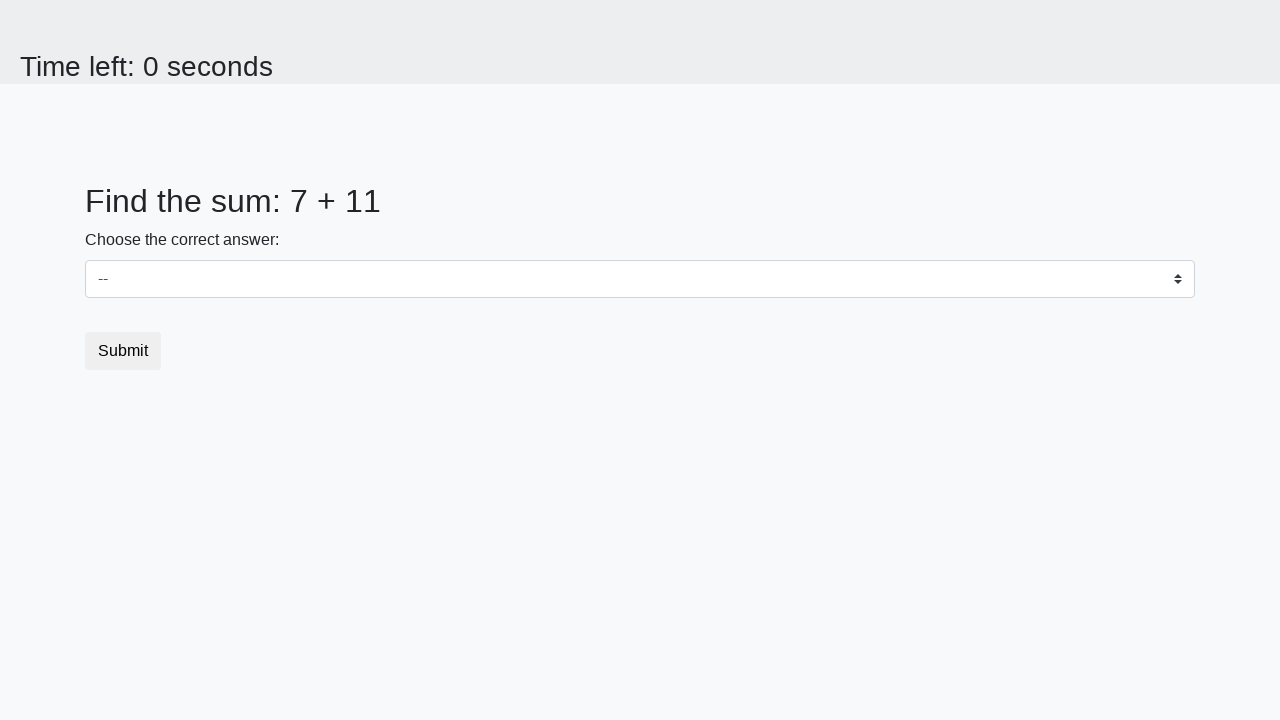

Selected dropdown option with value 18 on #dropdown
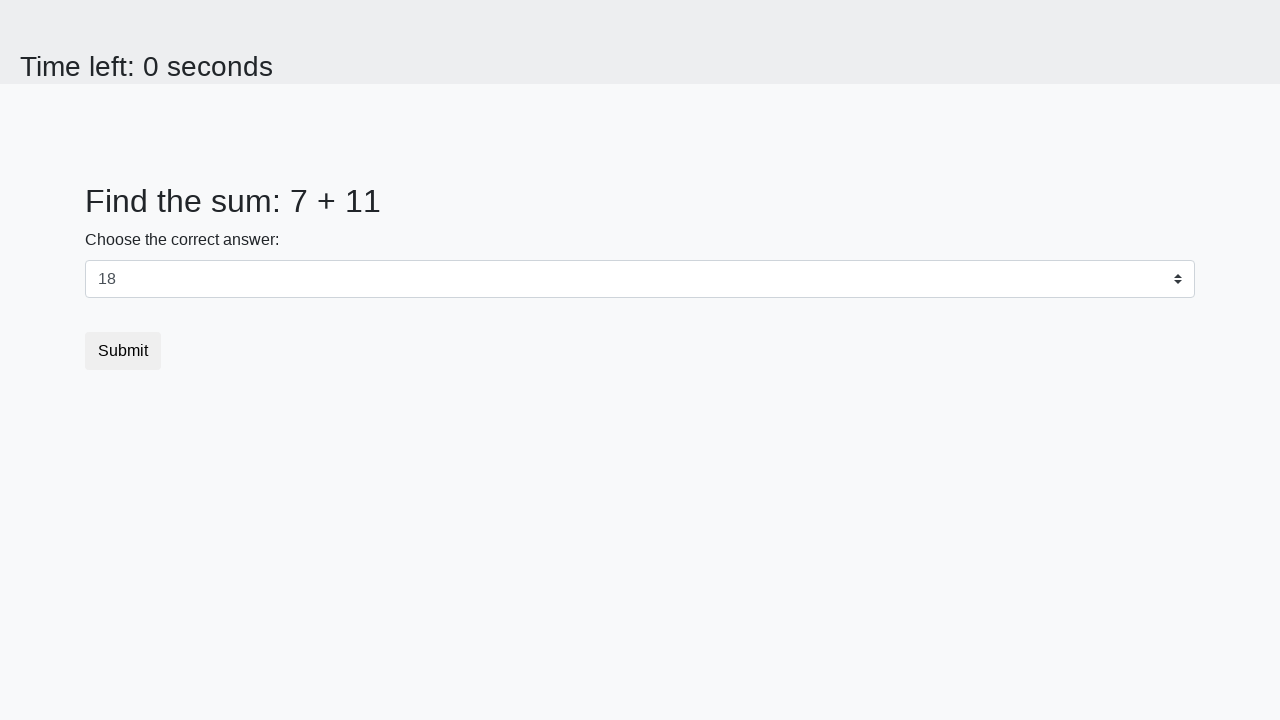

Clicked submit button at (123, 351) on .btn
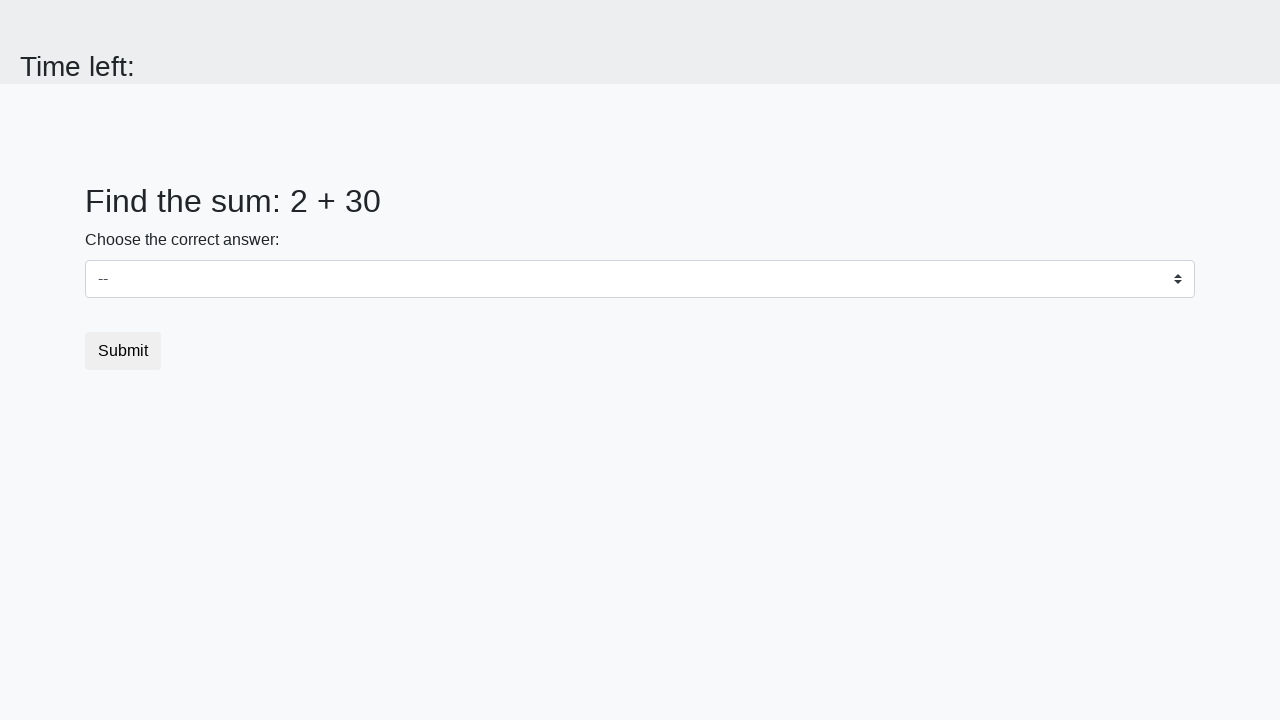

Set up dialog handler to accept alerts
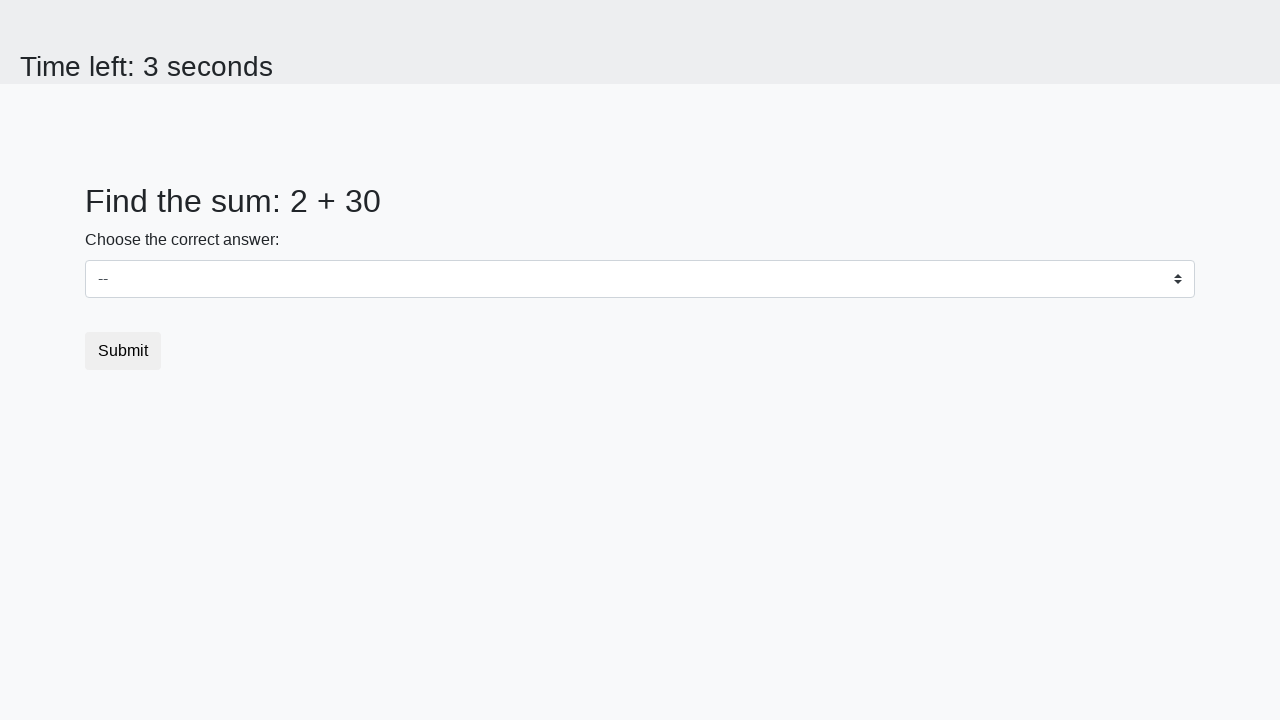

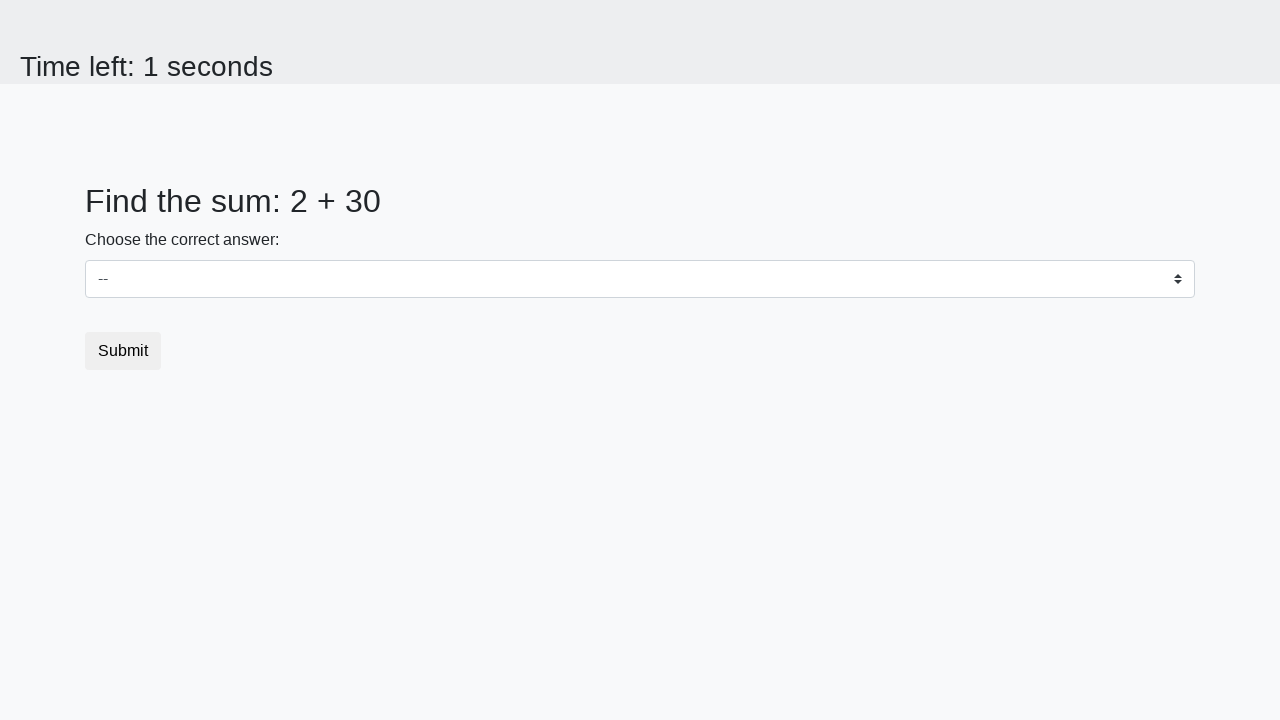